Tests the contact form functionality by navigating to the contact page, filling out the form fields, and submitting the message

Starting URL: http://zadeezx.wixsite.com/portfolio

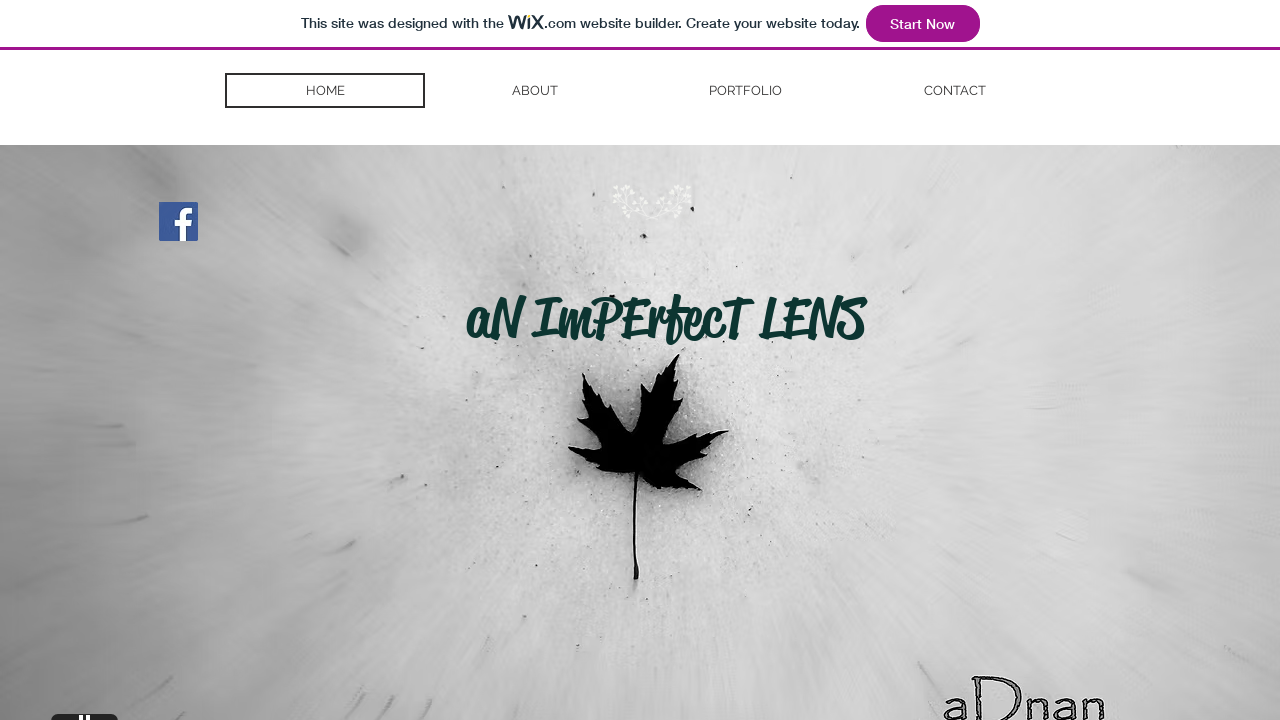

Clicked Home link to navigate to home page at (325, 90) on text=Home
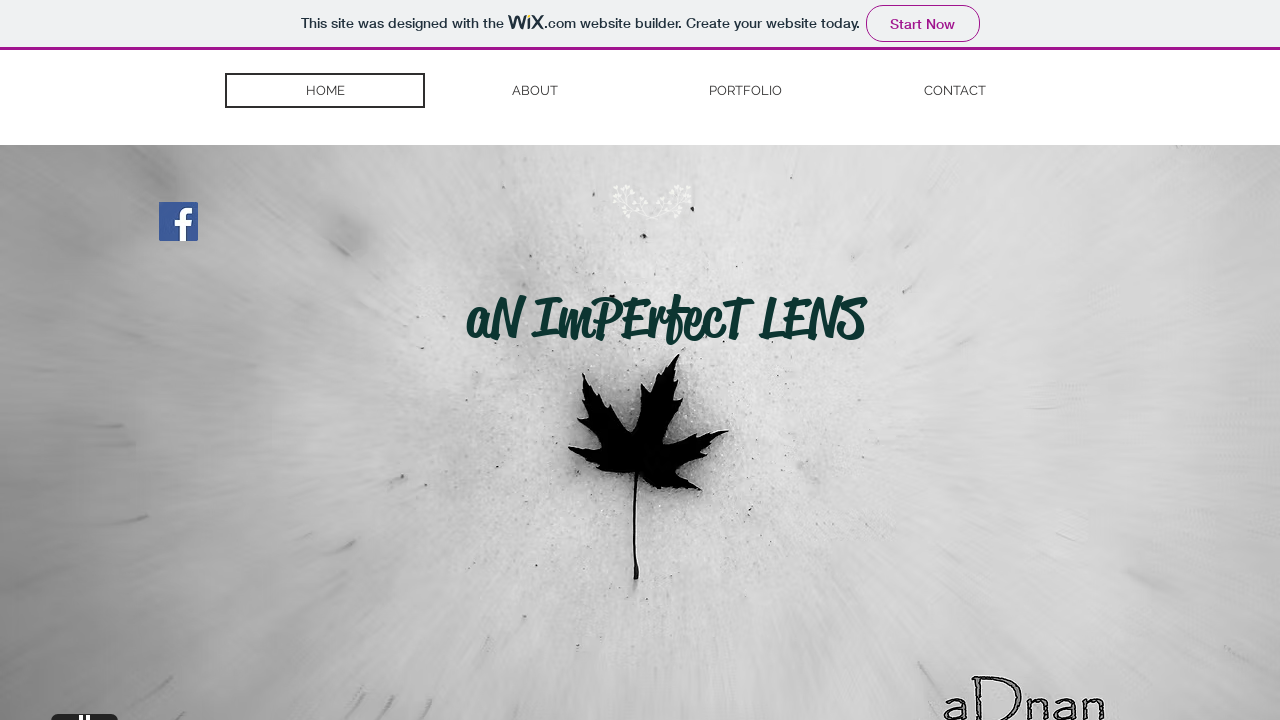

Clicked Contact link to navigate to contact page at (954, 90) on text=Contact
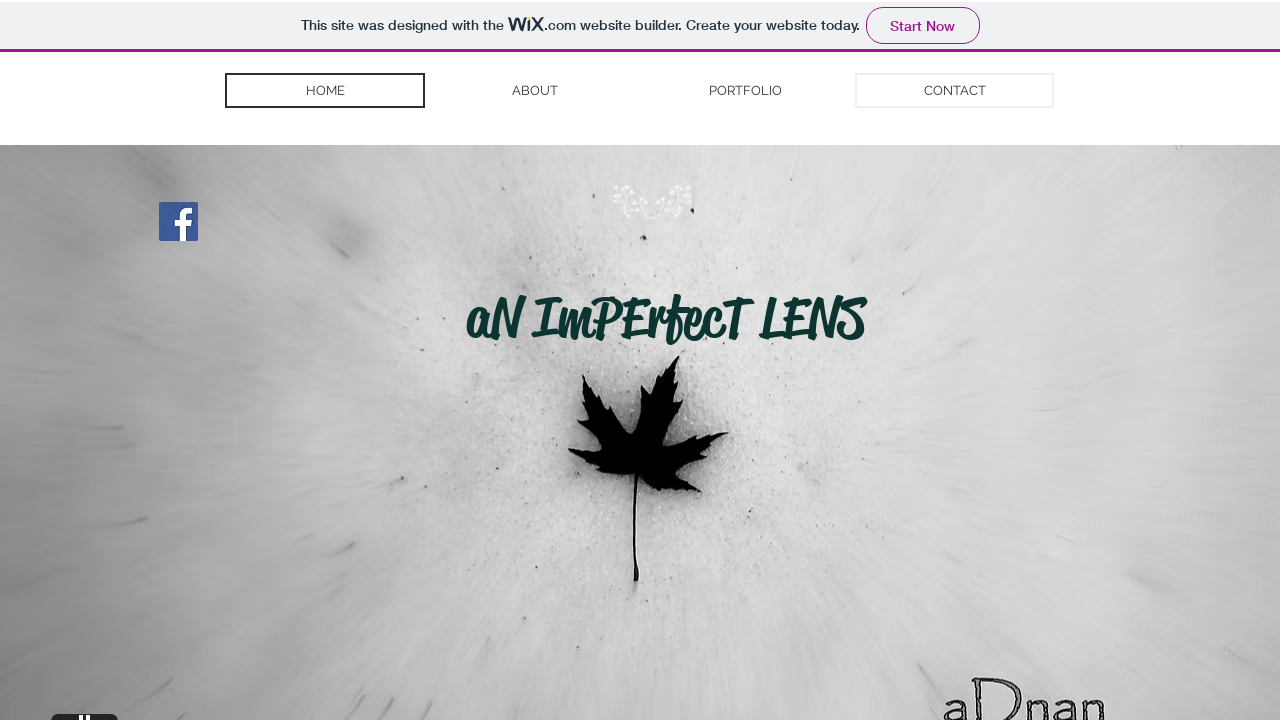

Waited 5 seconds for contact form to load
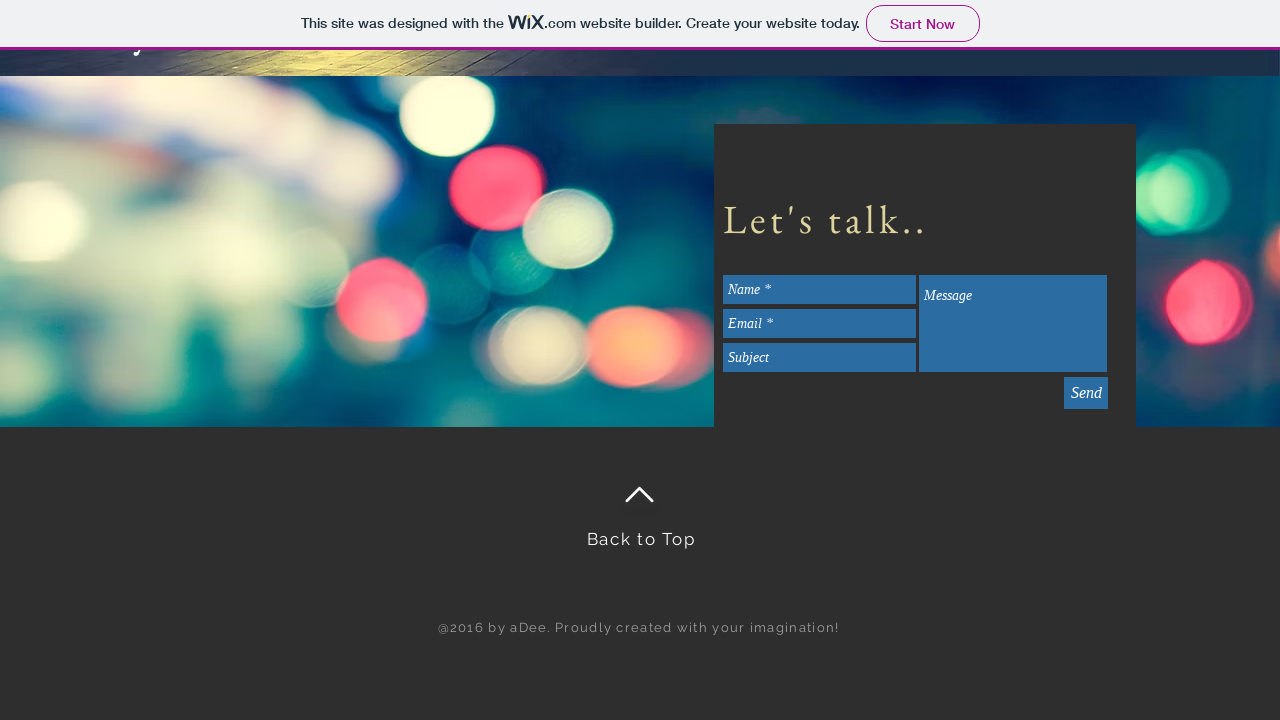

Filled Name field with 'Naresh' on input[placeholder*='Name']
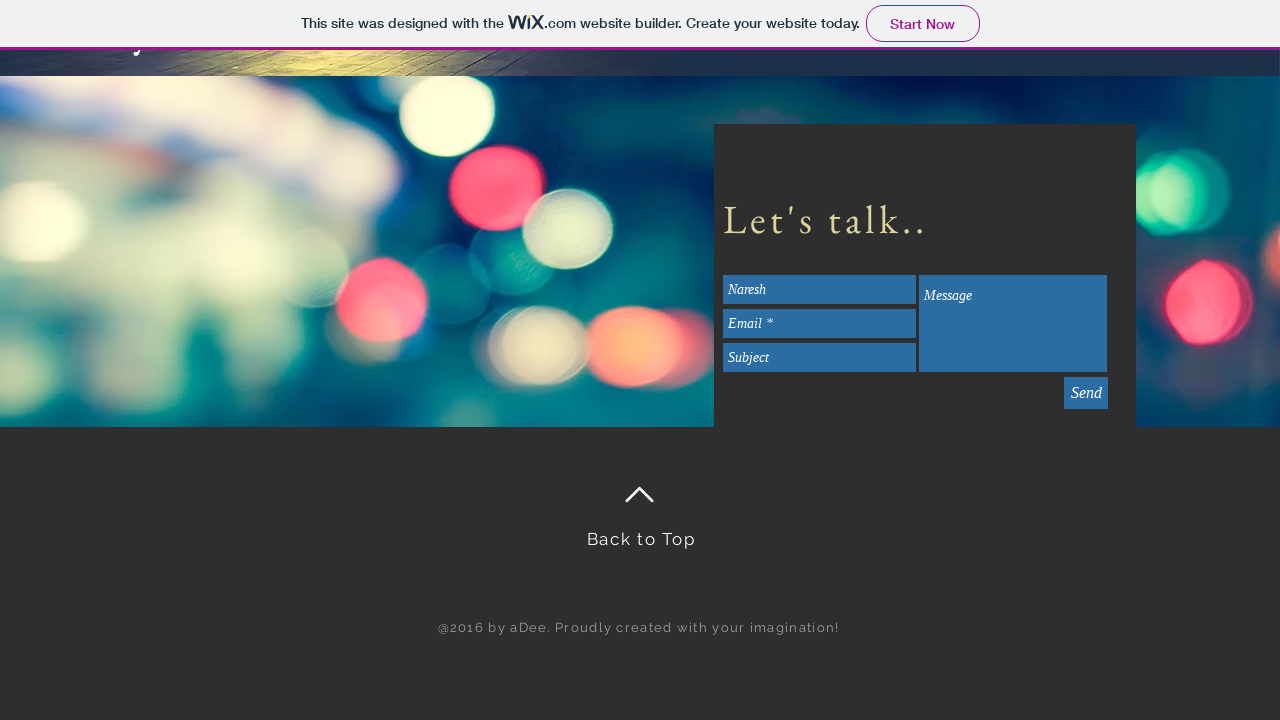

Filled Email field with 'zadeezx@gmail.com' on input[placeholder*='Email']
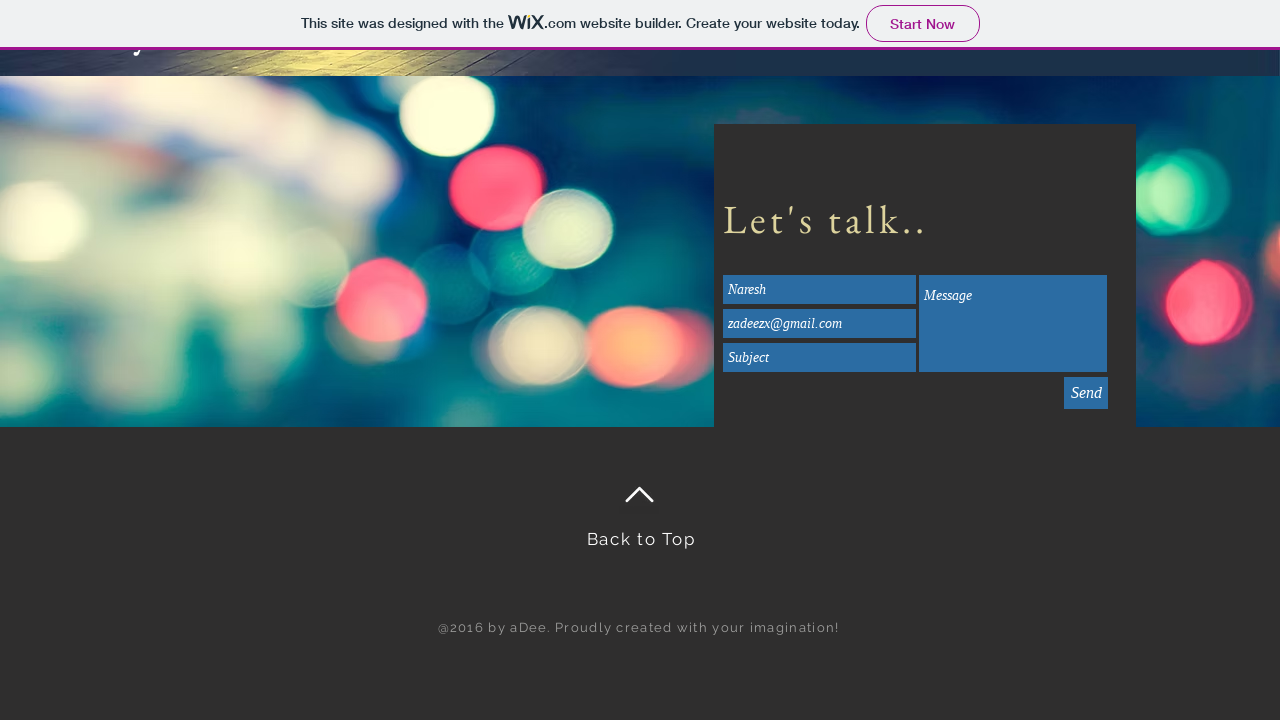

Filled Subject field with 'Photography' on input[placeholder*='Subject']
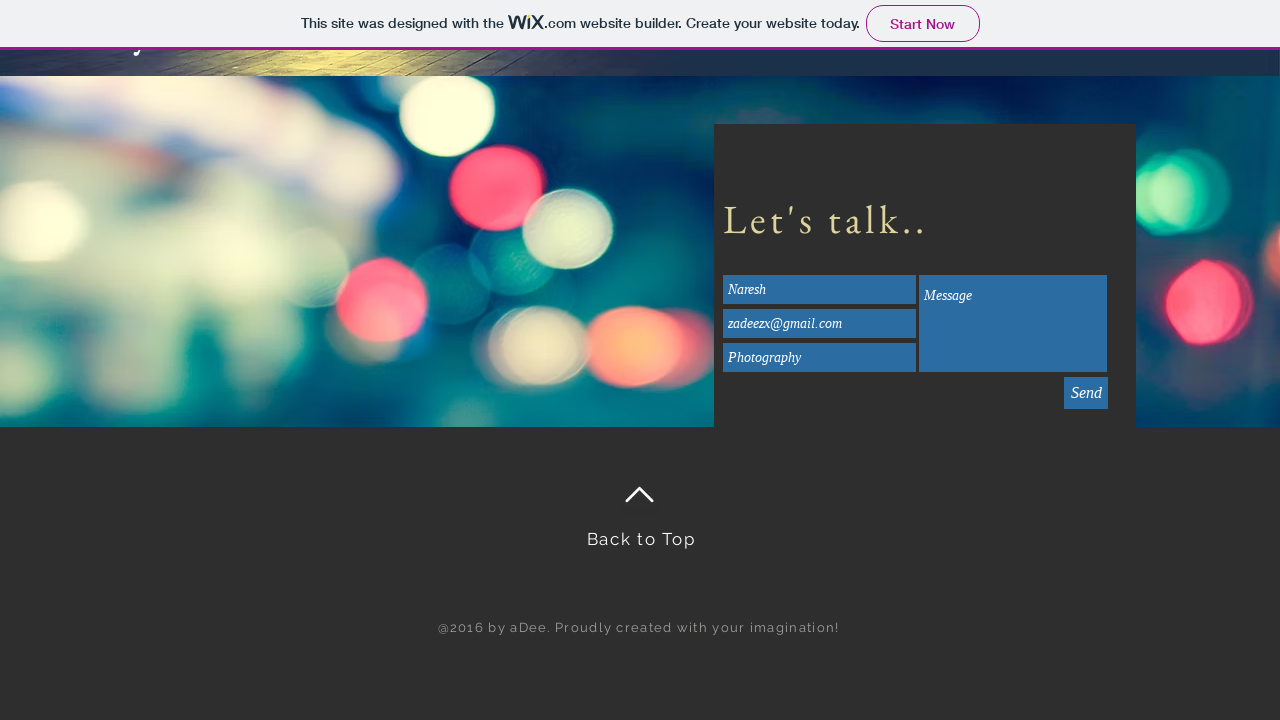

Filled Message field with contact message on textarea[placeholder*='Message']
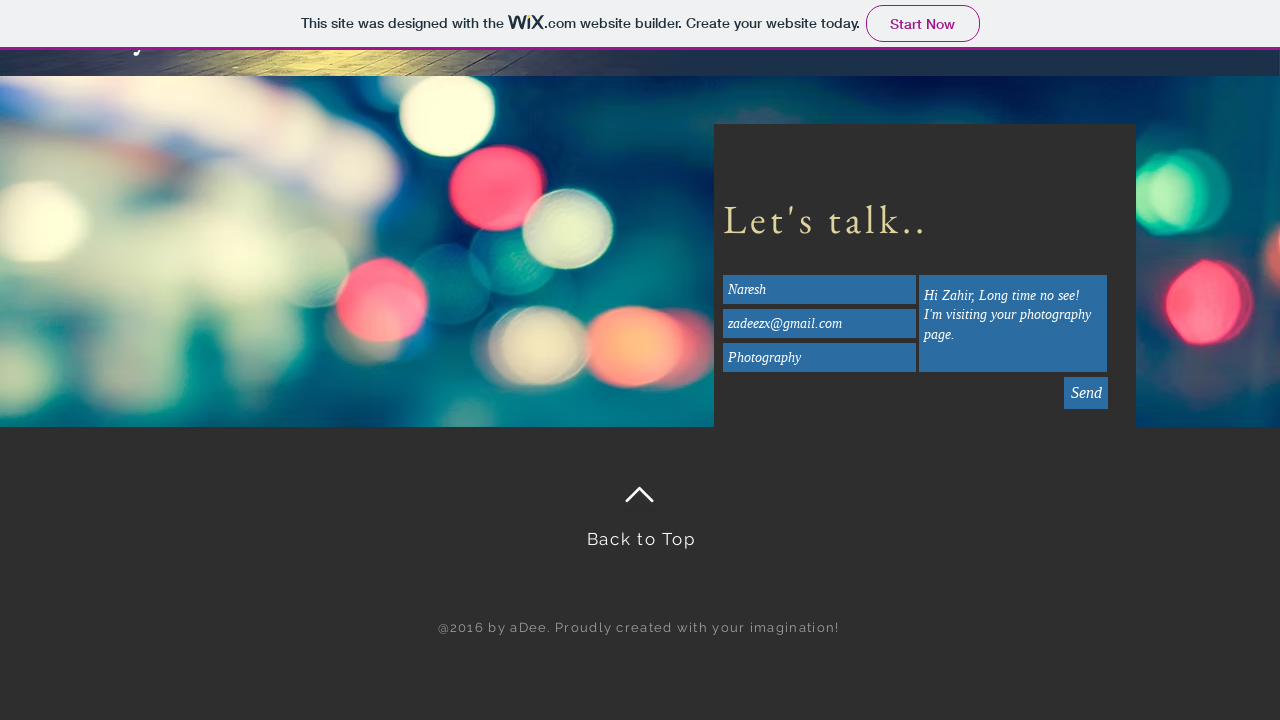

Waited 5 seconds before submitting form
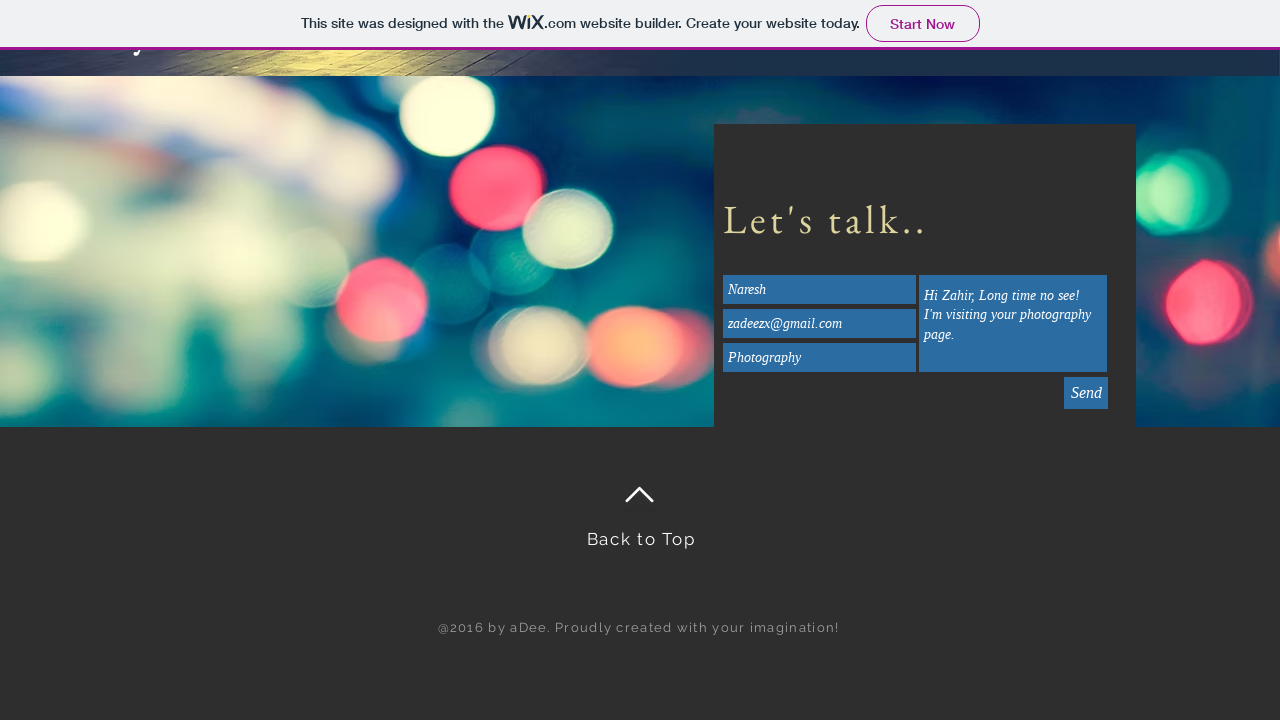

Clicked Send button to submit contact form at (1086, 393) on button:has-text('Send')
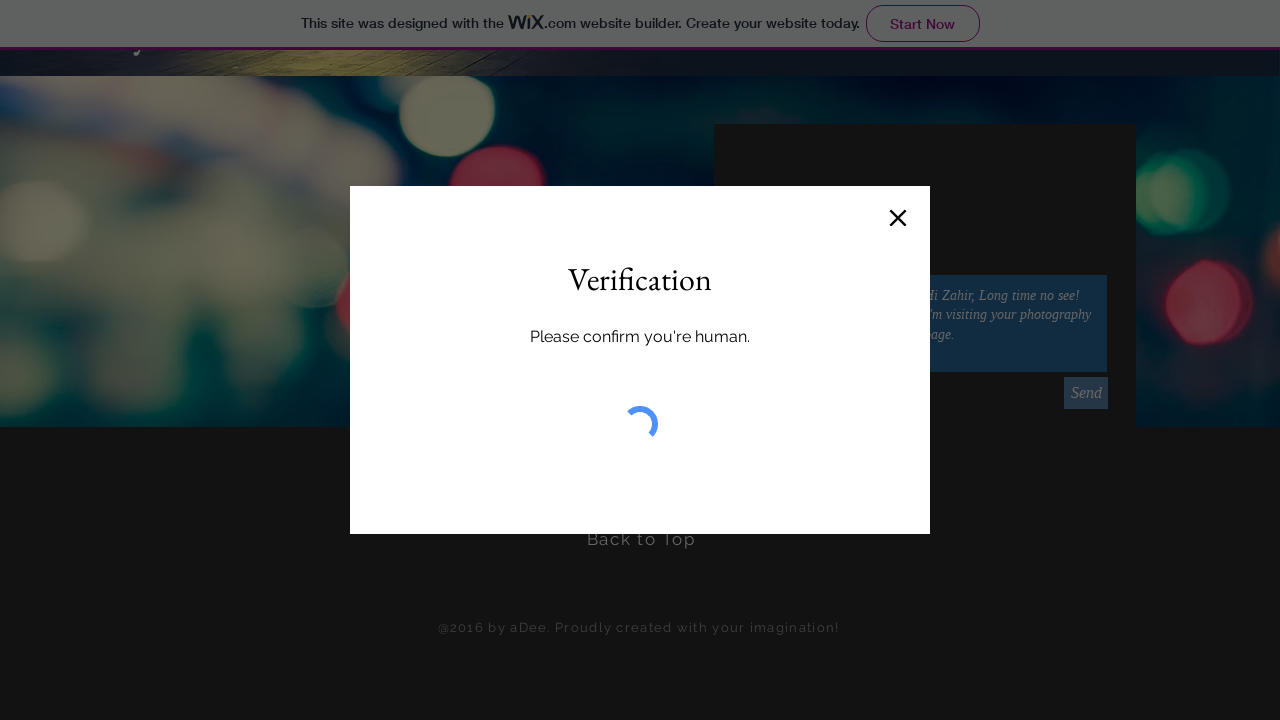

Waited 3 seconds for form submission to complete
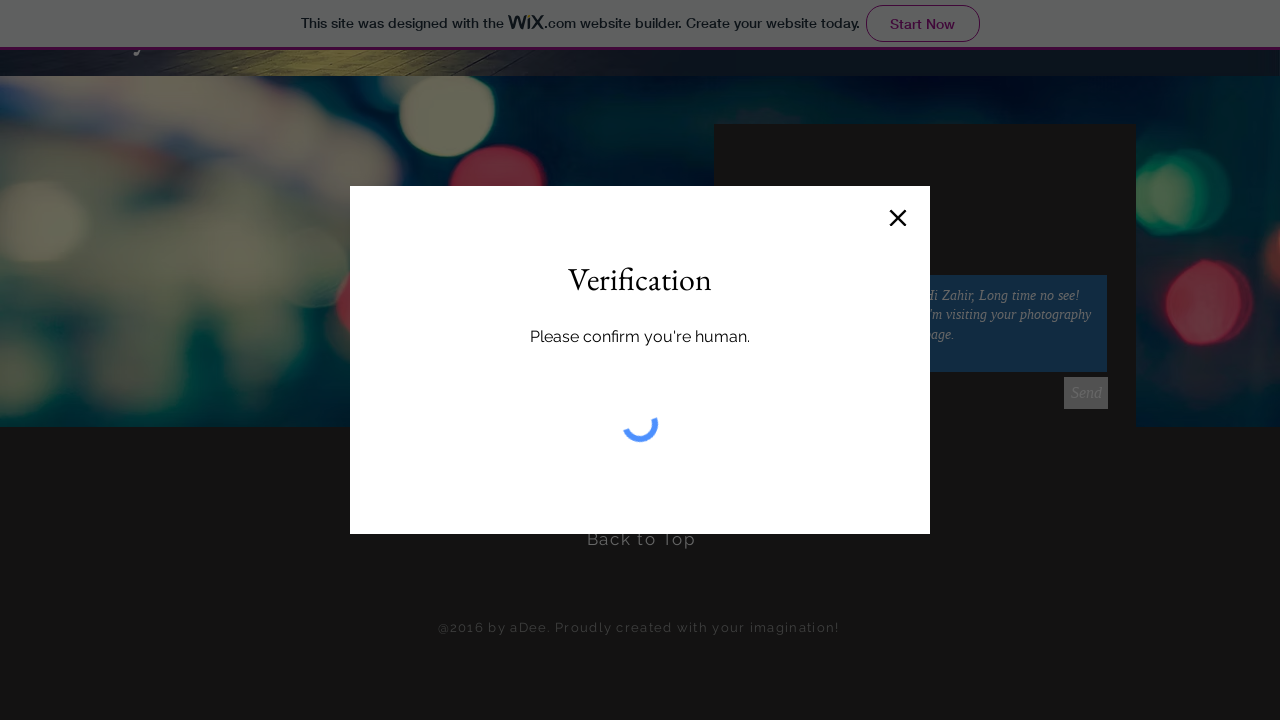

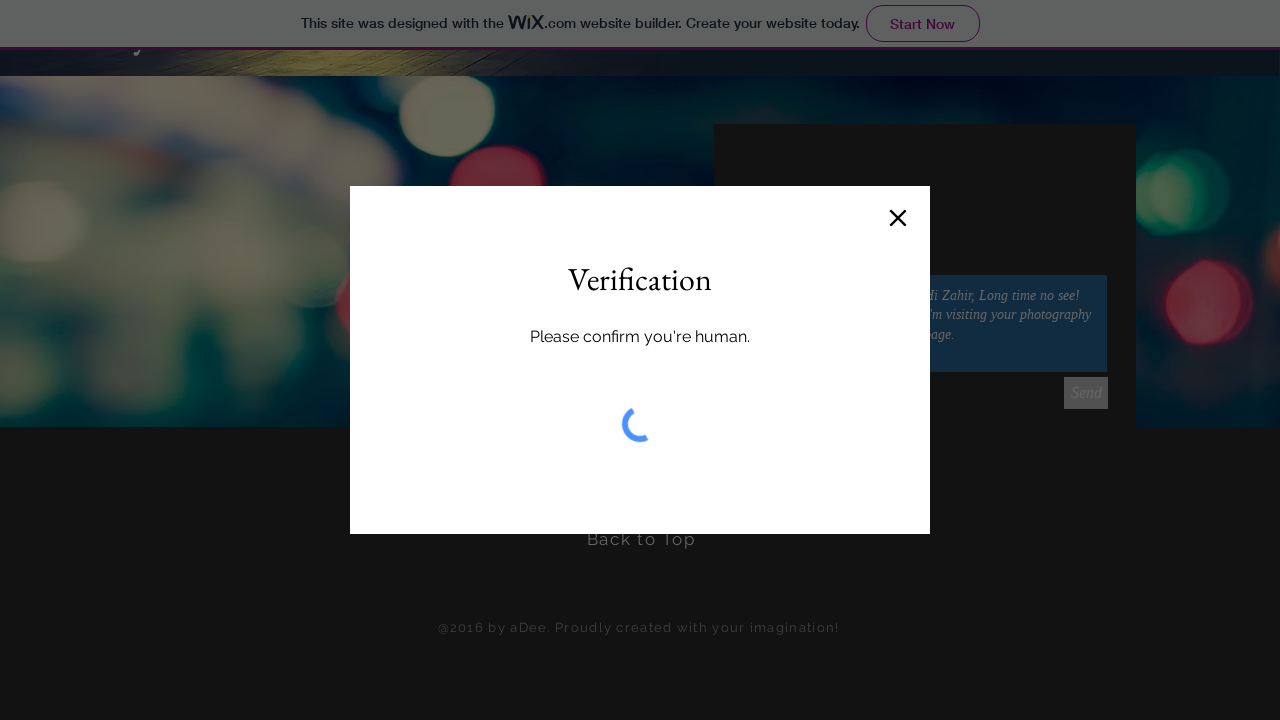